Tests browser navigation capabilities by navigating to different URLs, going back, forward, and refreshing the page

Starting URL: https://www.tesla.com/

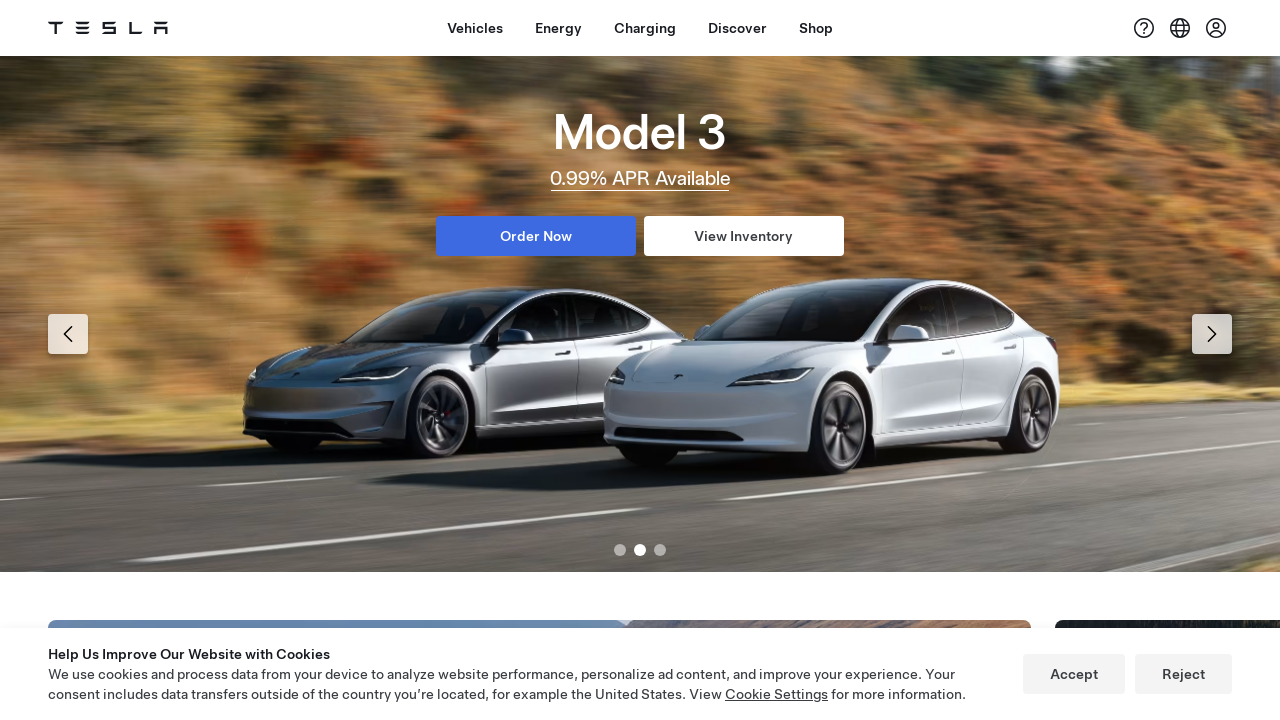

Navigated to https://duotech.talentlms.com/
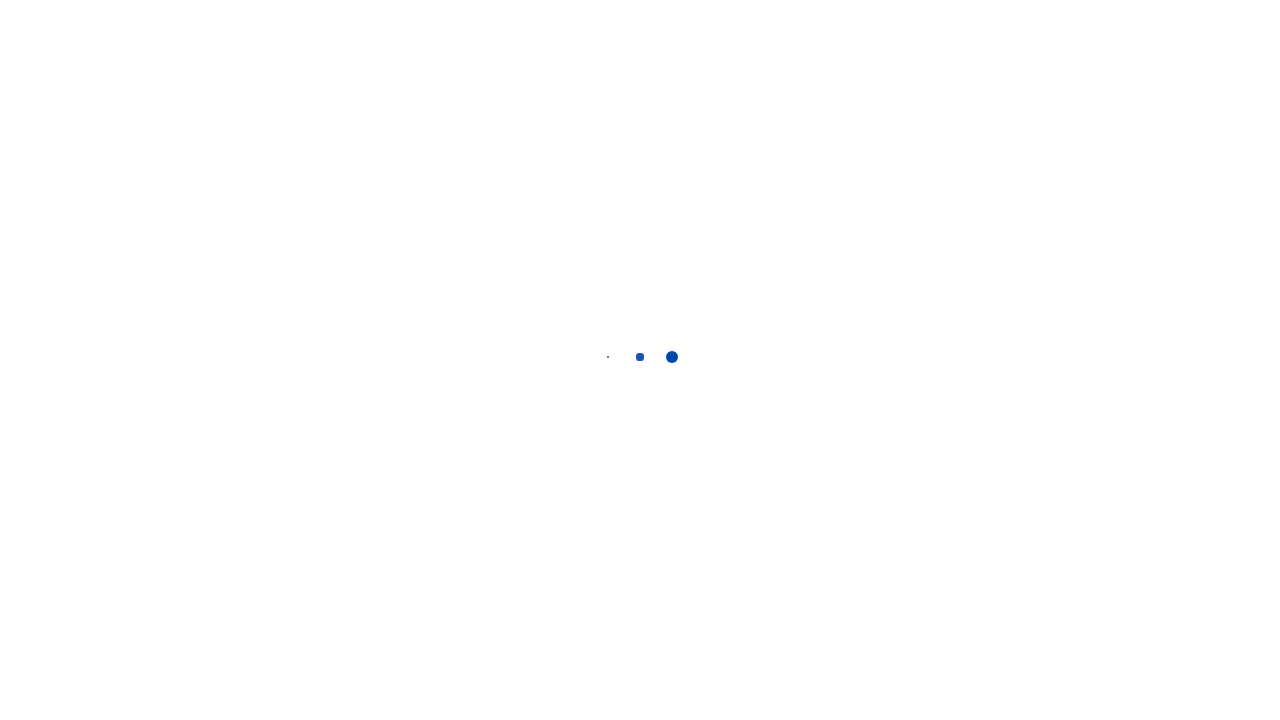

Navigated back to previous page (https://www.tesla.com/)
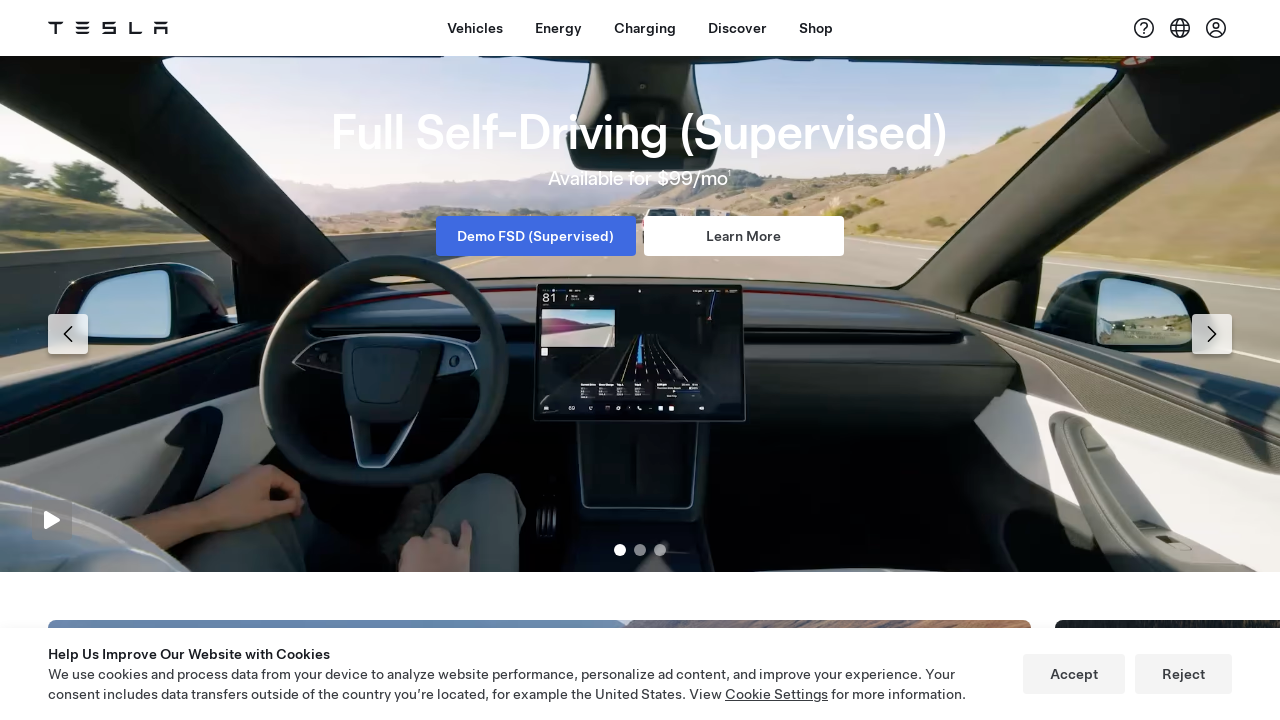

Navigated forward to https://duotech.talentlms.com/
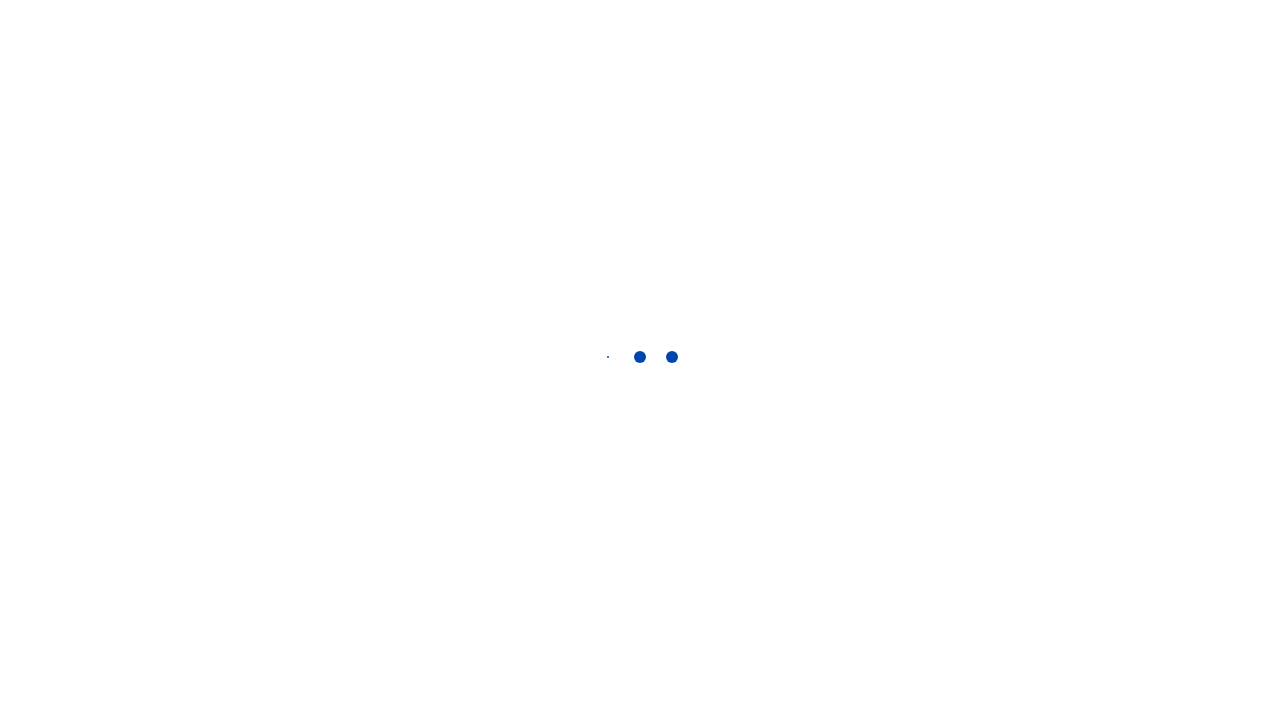

Refreshed the current page
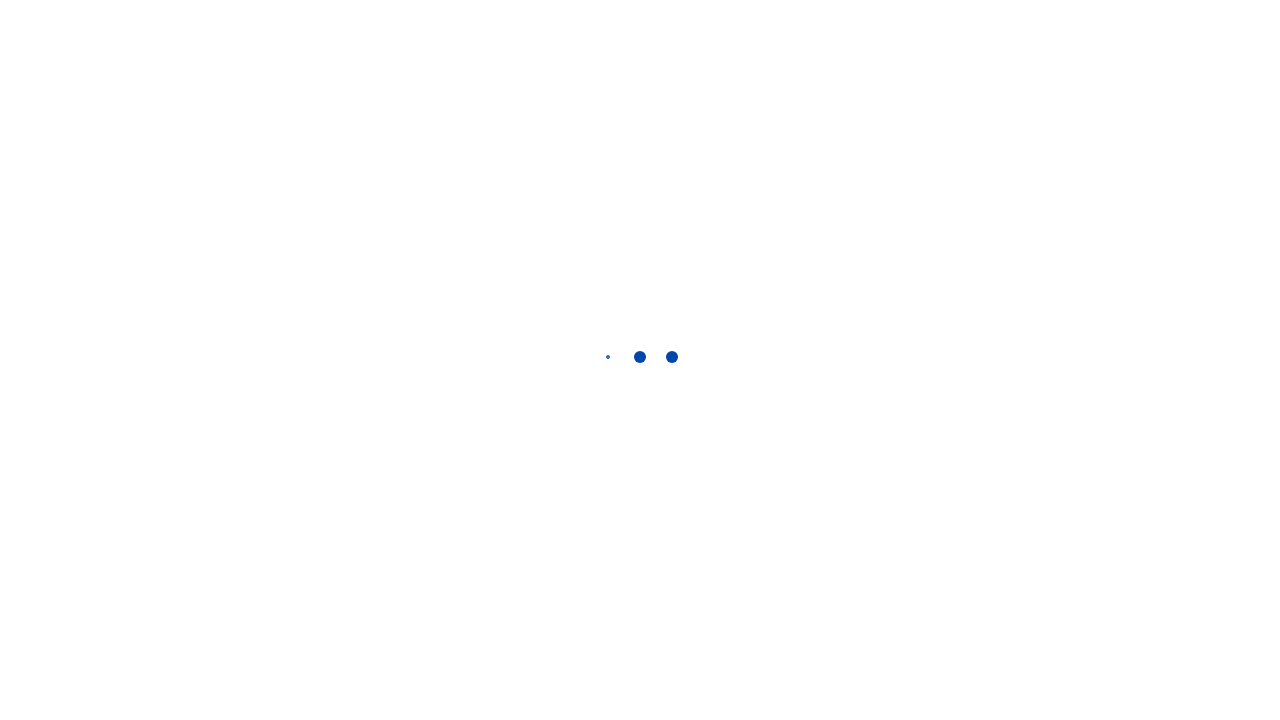

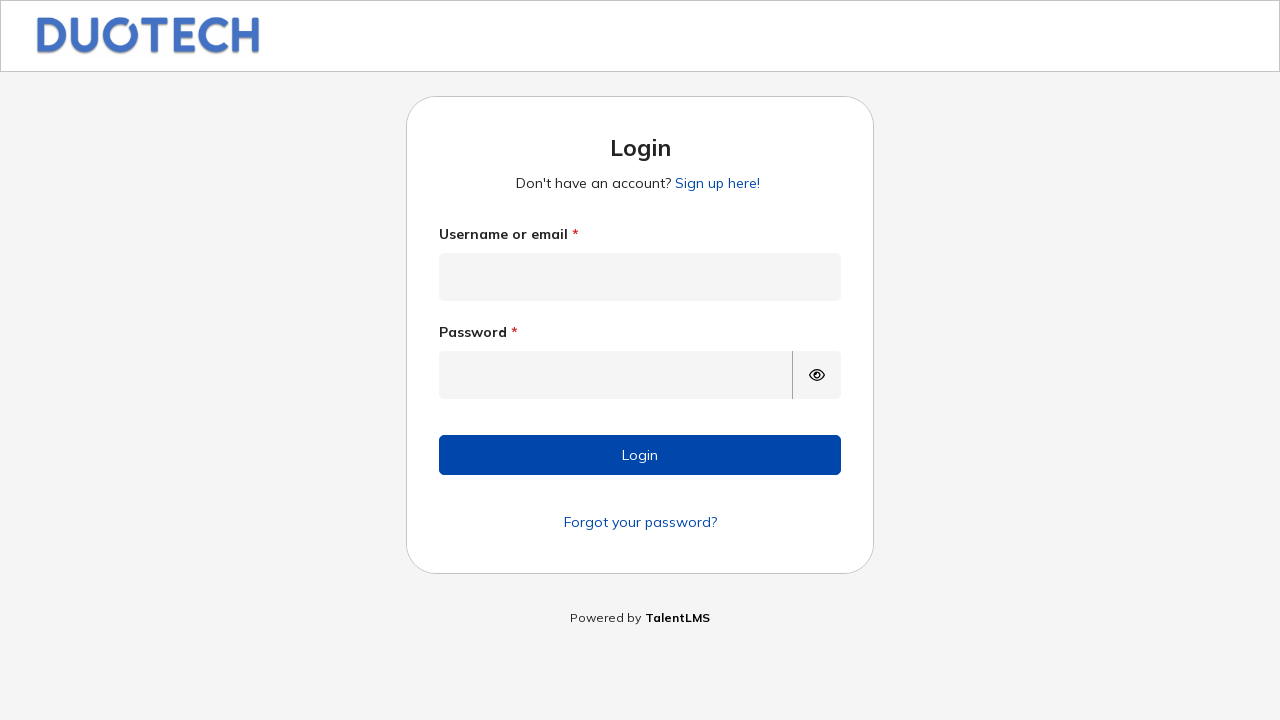